Tests that todo data persists after page reload

Starting URL: https://demo.playwright.dev/todomvc

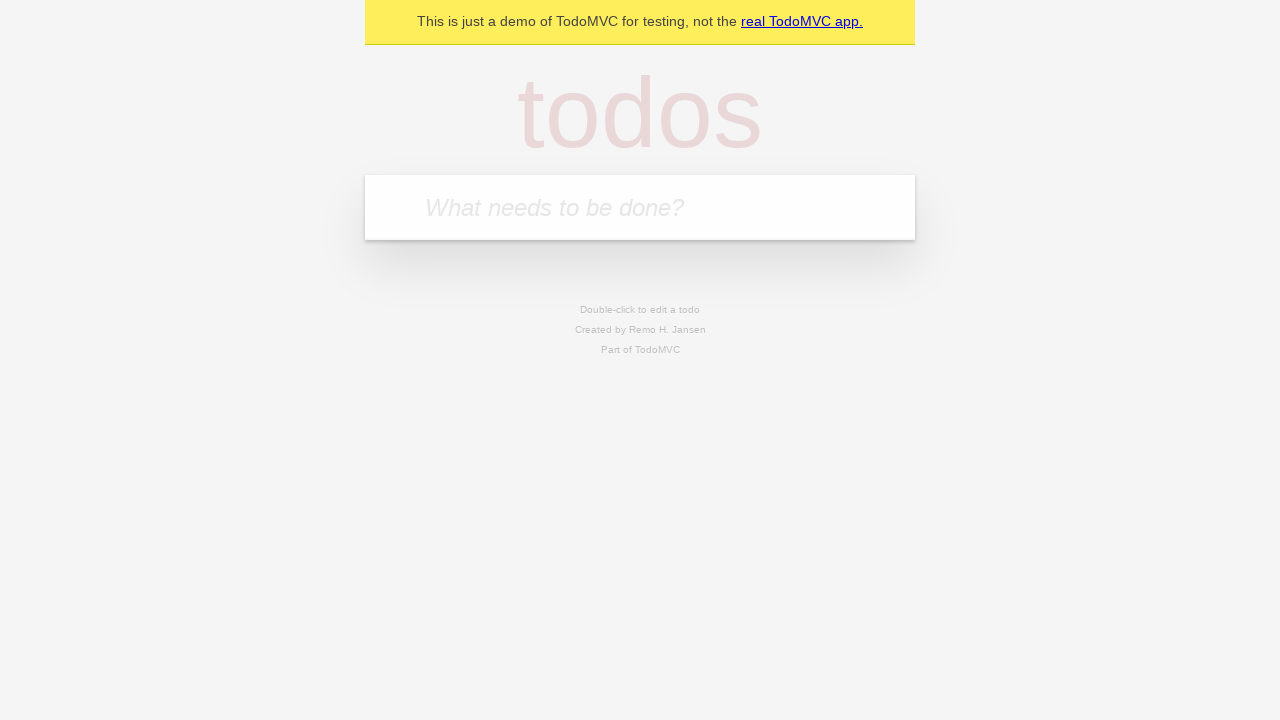

Filled todo input with 'buy some cheese' on internal:attr=[placeholder="What needs to be done?"i]
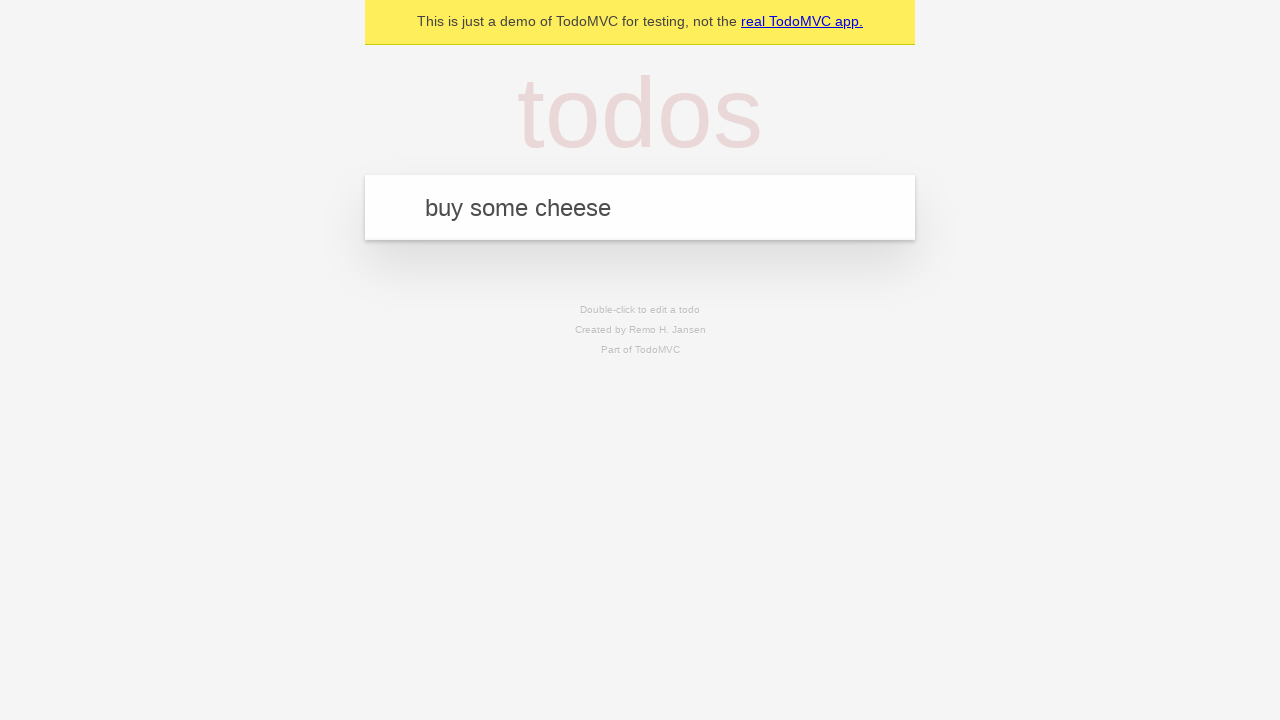

Pressed Enter to create todo 'buy some cheese' on internal:attr=[placeholder="What needs to be done?"i]
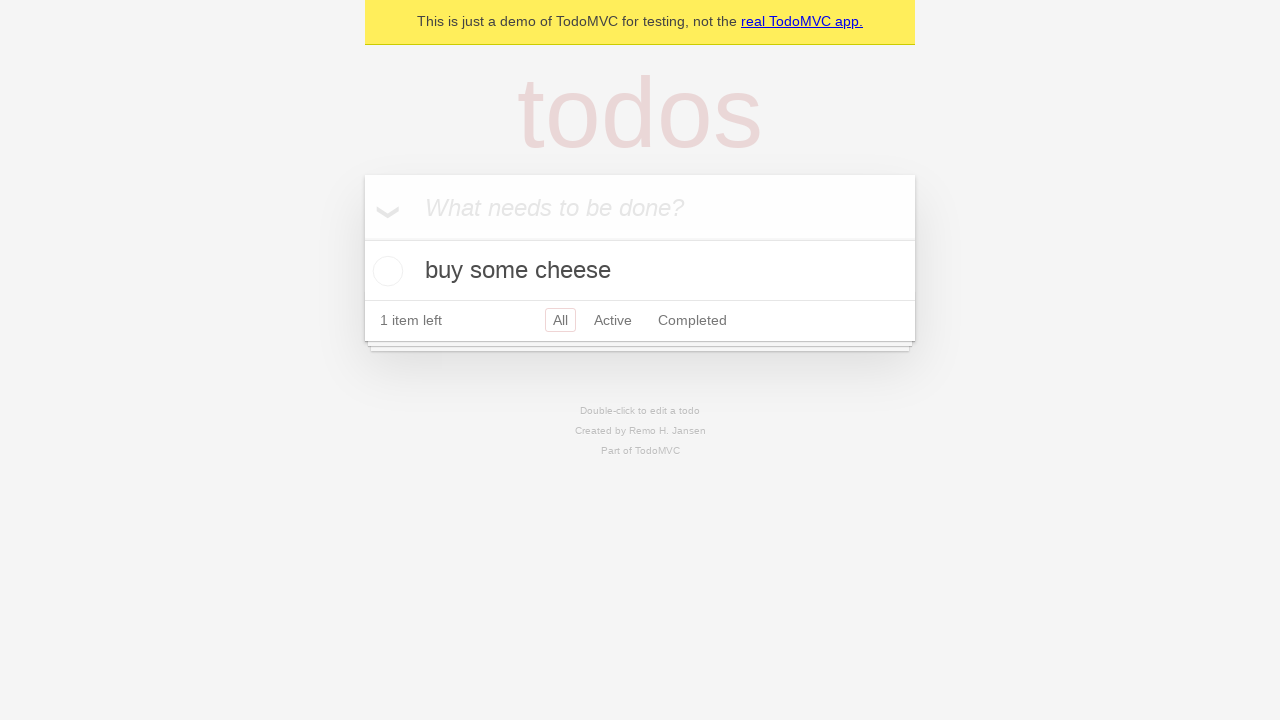

Filled todo input with 'feed the cat' on internal:attr=[placeholder="What needs to be done?"i]
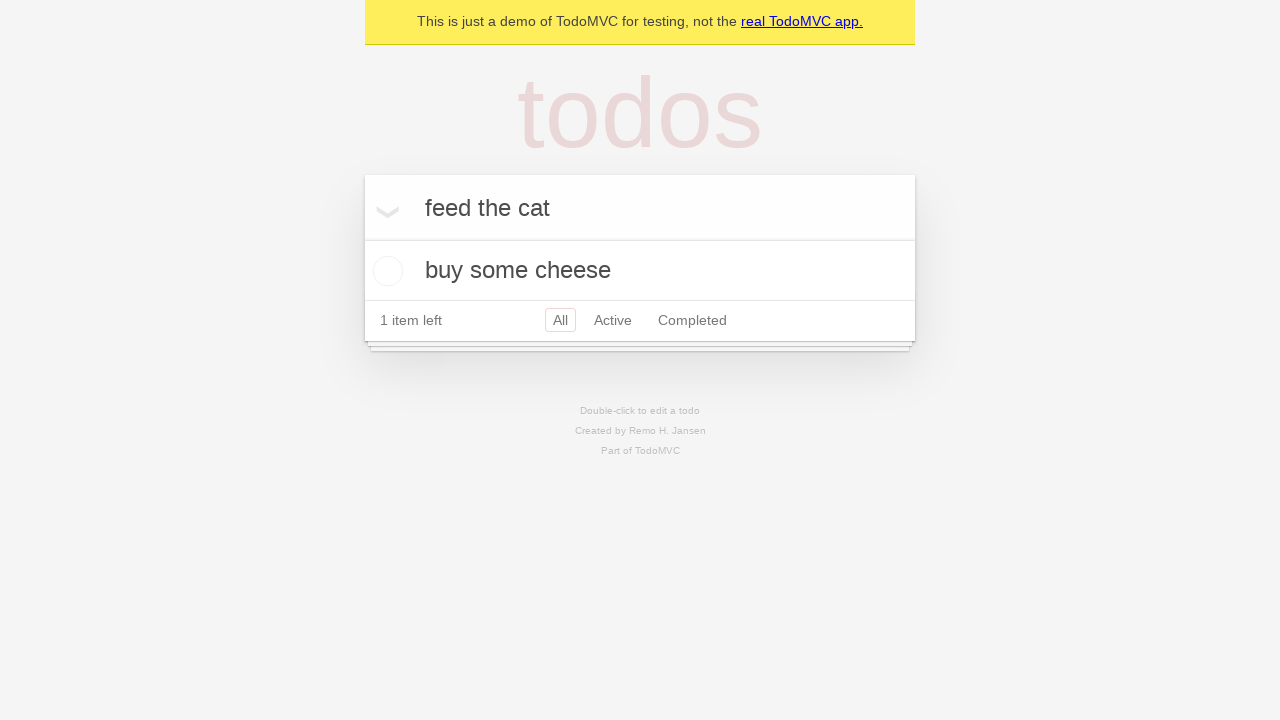

Pressed Enter to create todo 'feed the cat' on internal:attr=[placeholder="What needs to be done?"i]
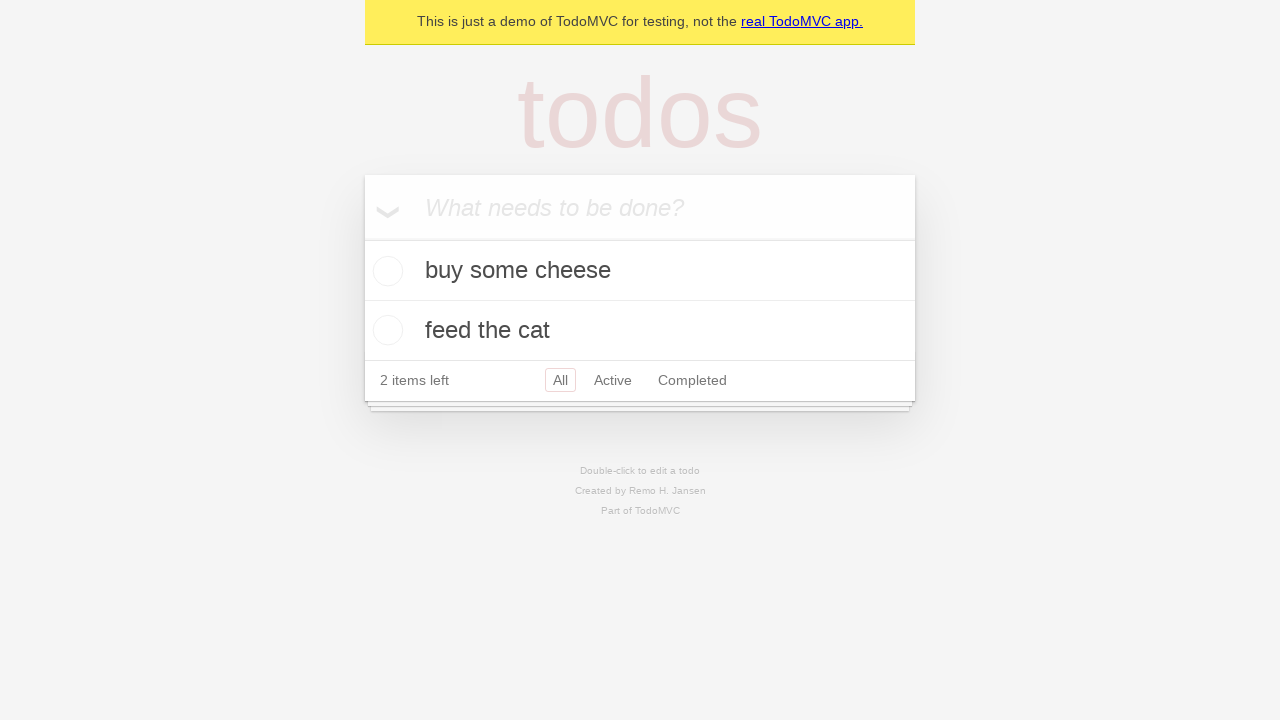

Retrieved all todo items
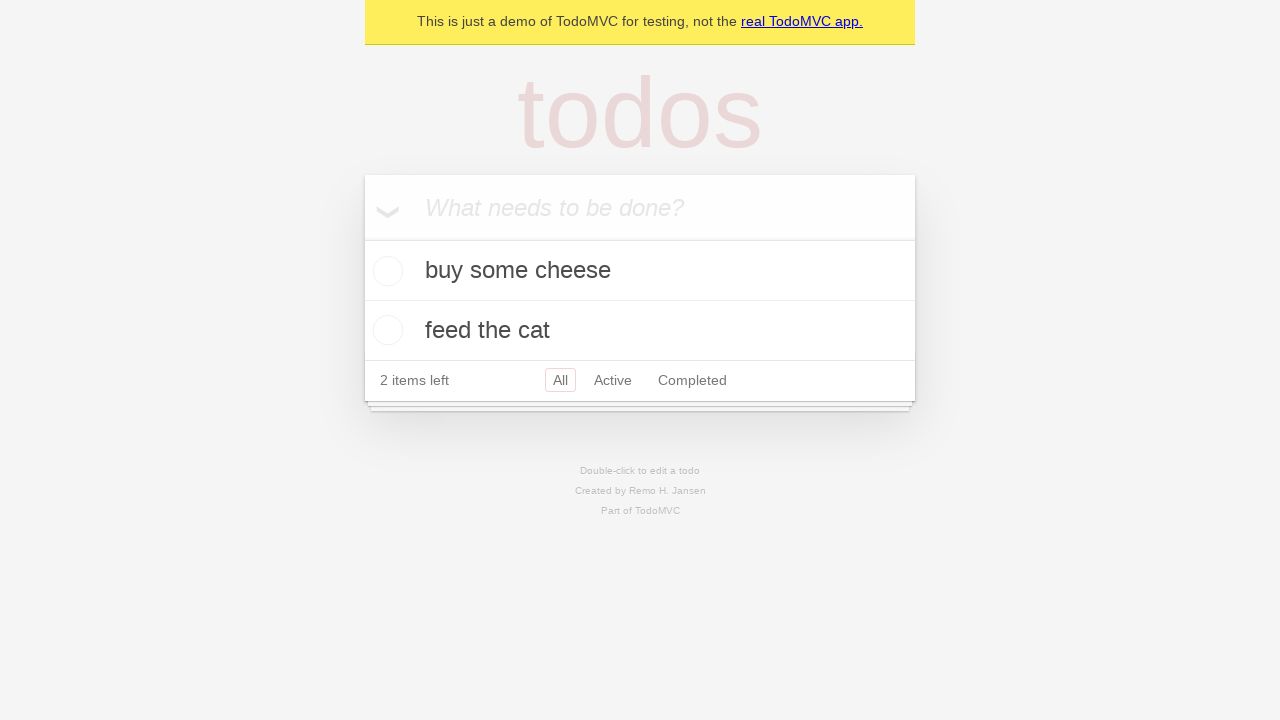

Retrieved checkbox for first todo
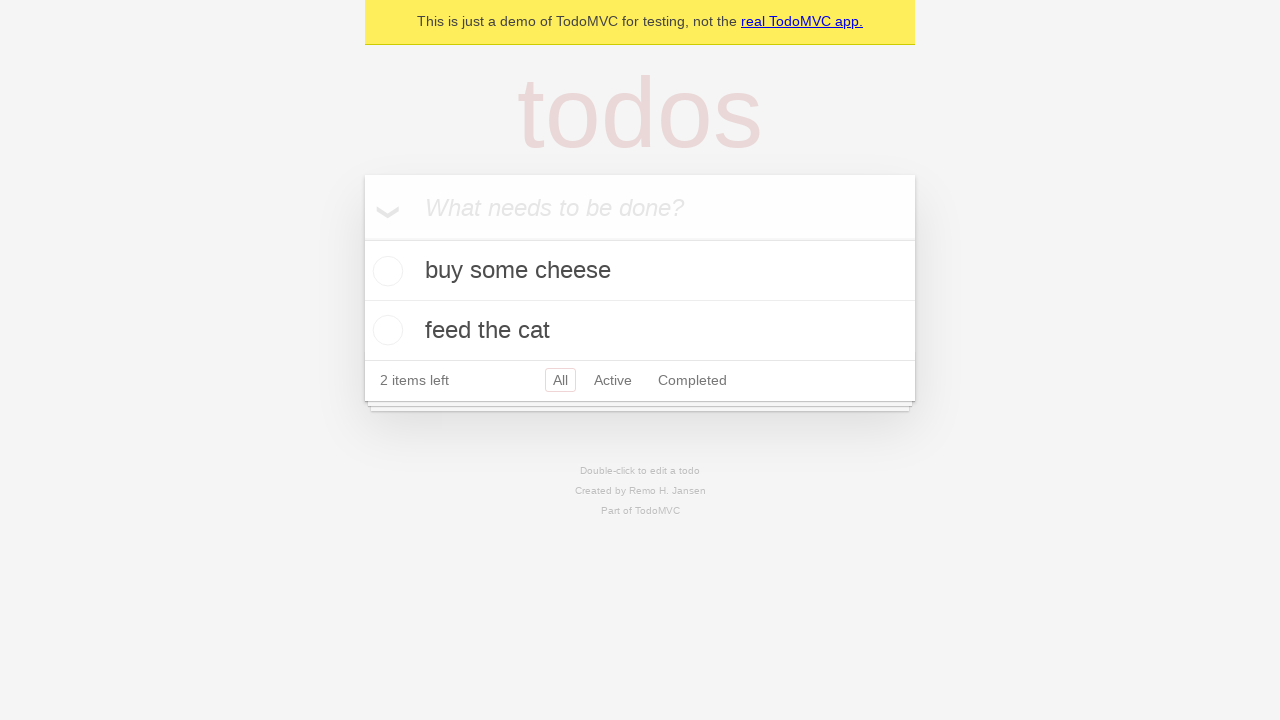

Checked first todo item at (385, 271) on internal:testid=[data-testid="todo-item"s] >> nth=0 >> internal:role=checkbox
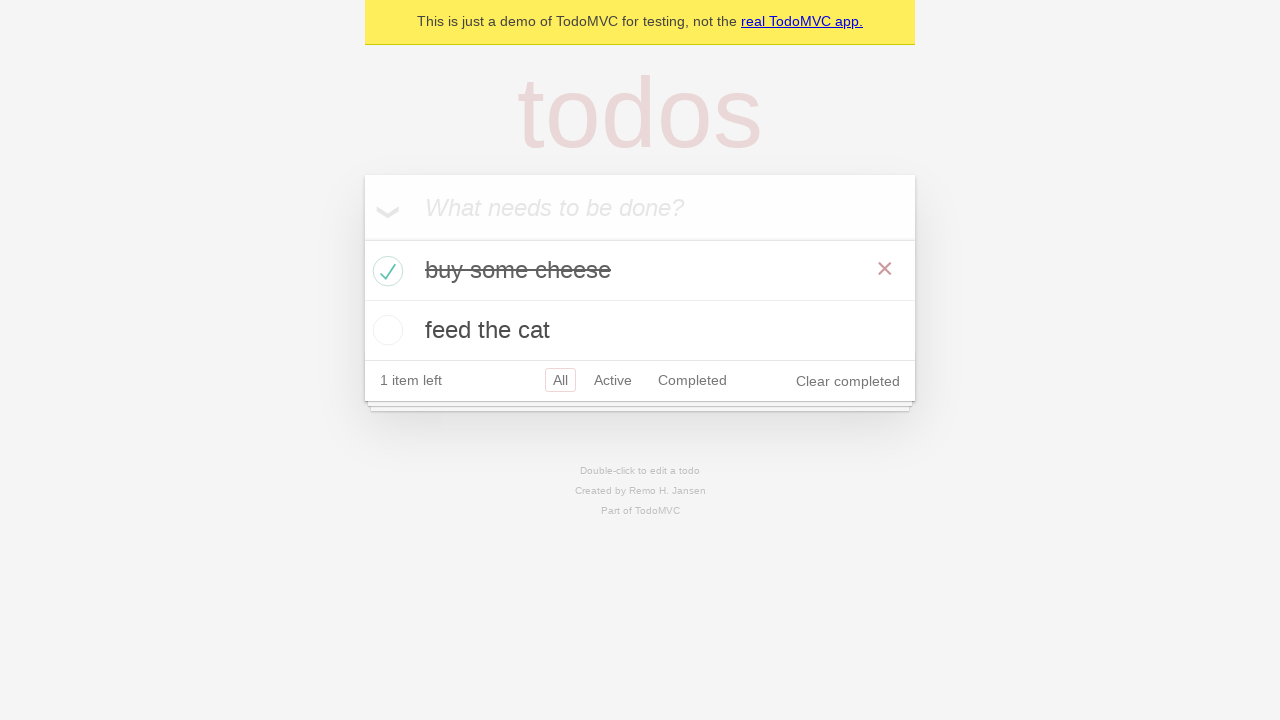

Reloaded page to test data persistence
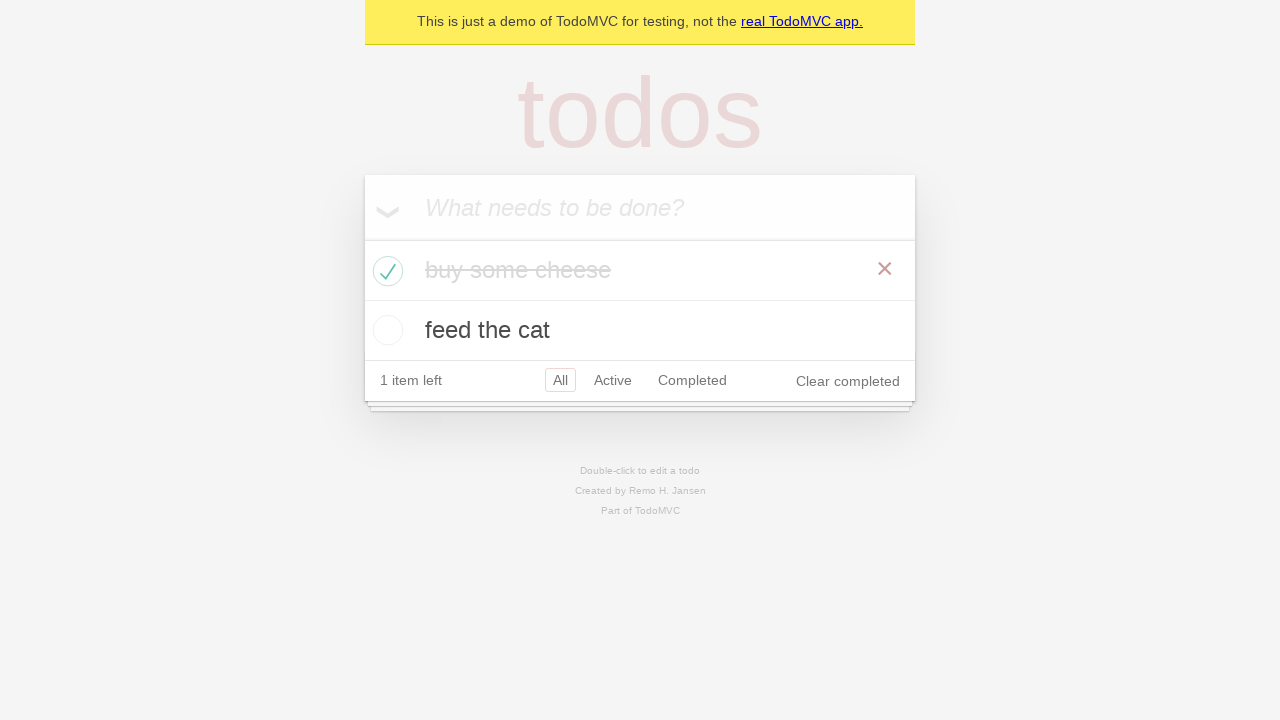

Waited for todo items to load after page reload
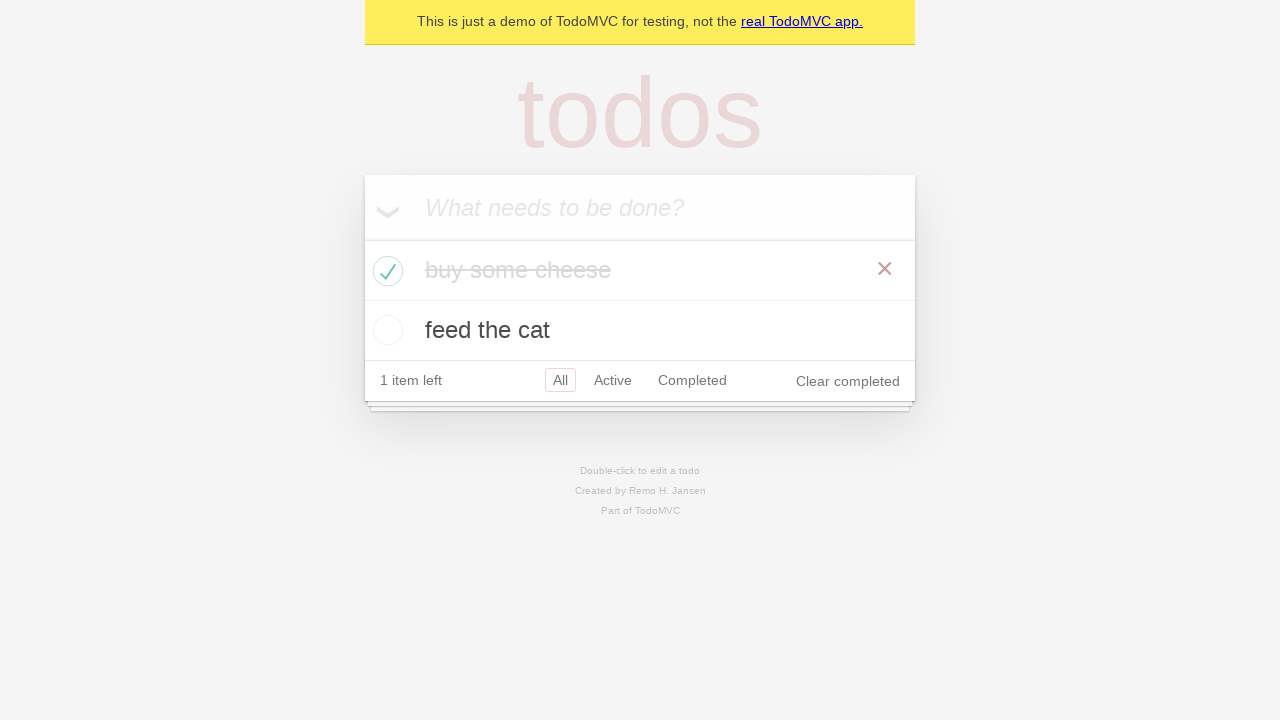

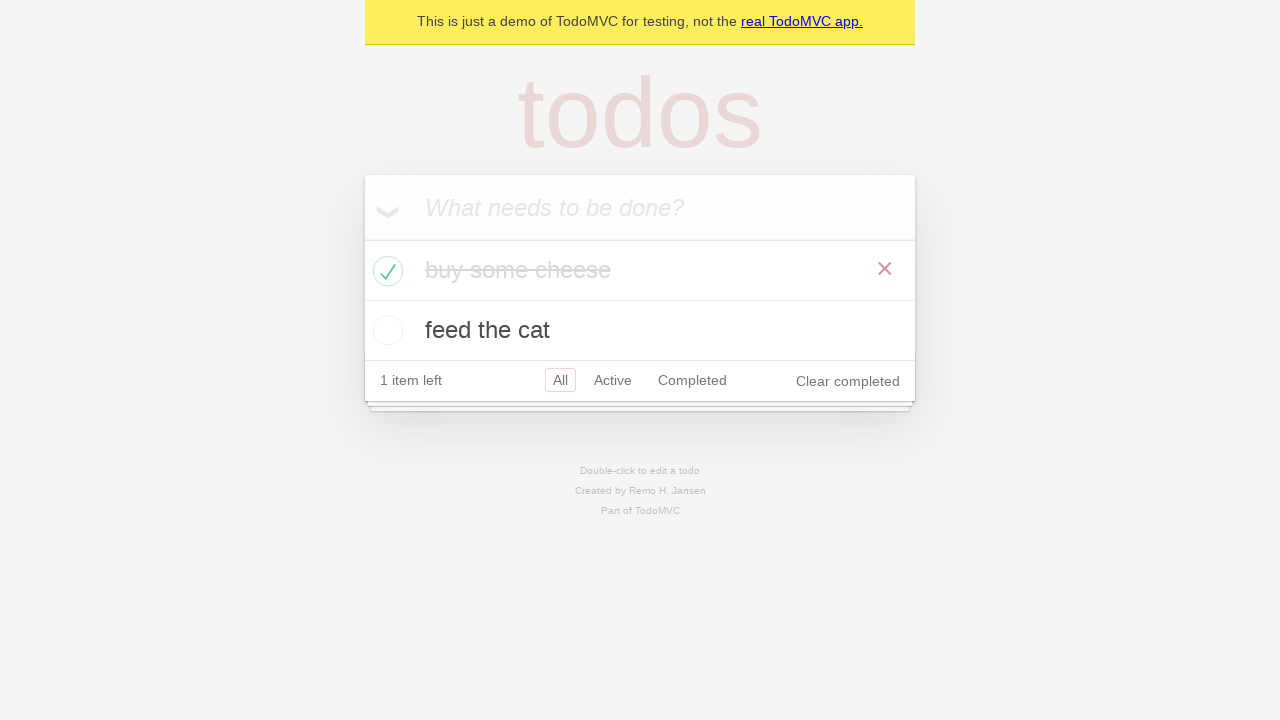